Tests the age form by entering a name and age, submitting the form, and verifying the resulting message for an adult user.

Starting URL: https://kristinek.github.io/site/examples/age

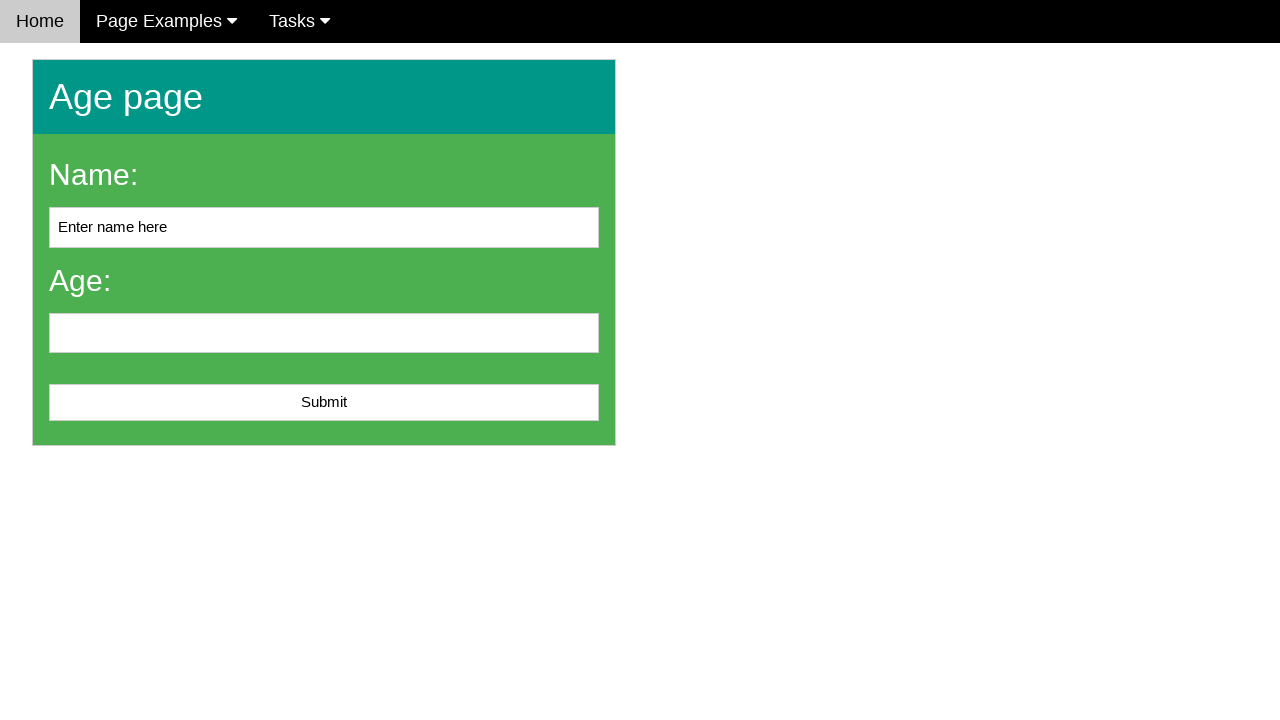

Filled name field with 'Egils' on #name
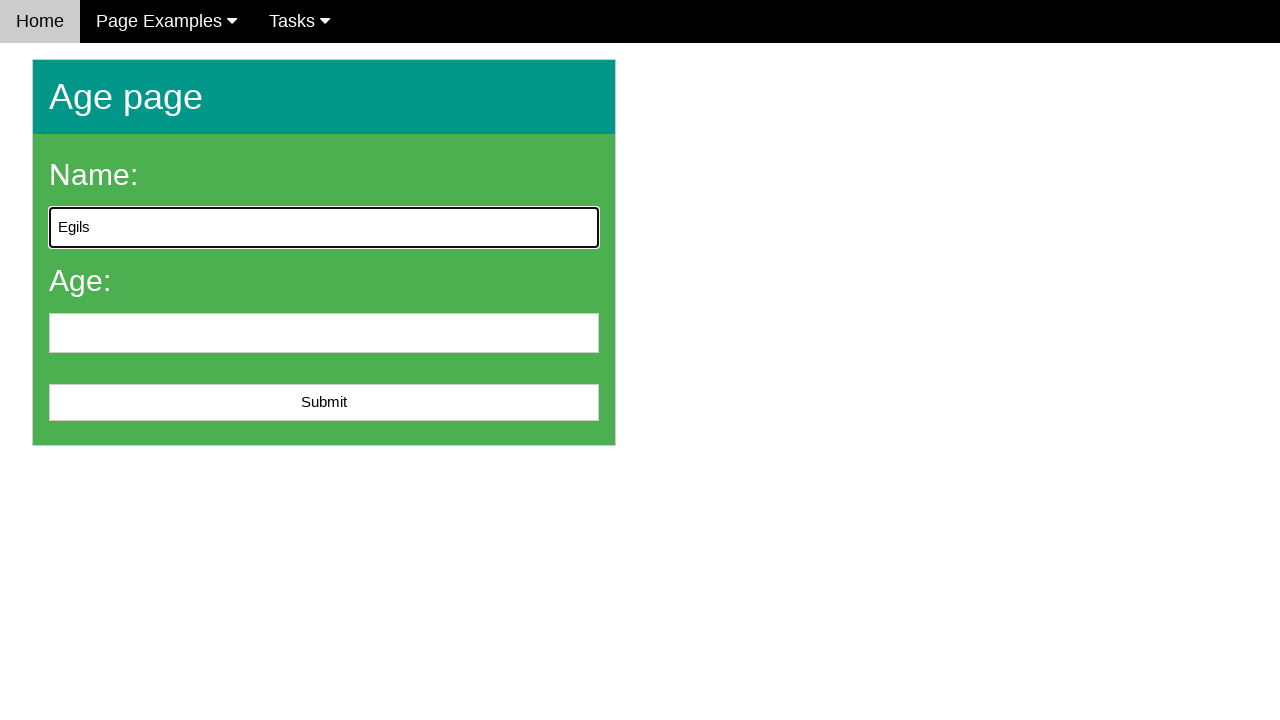

Filled age field with '25' on input[name='age']
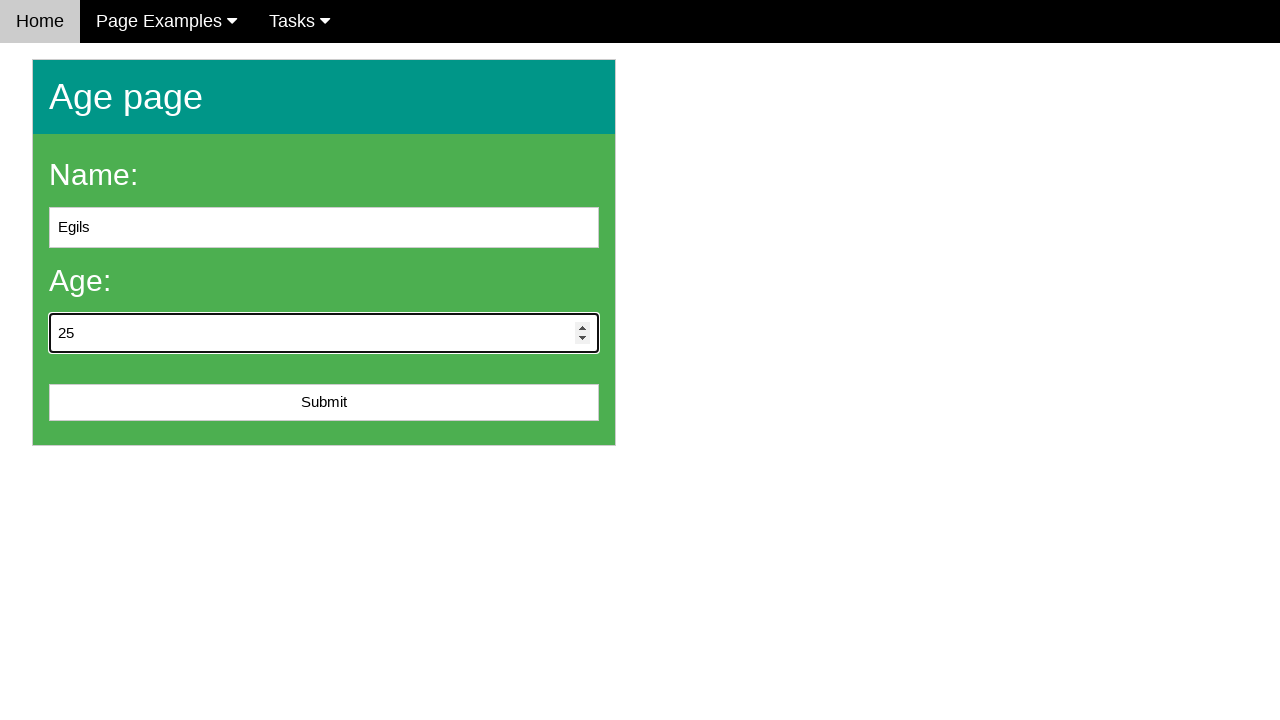

Clicked submit button at (324, 403) on #submit
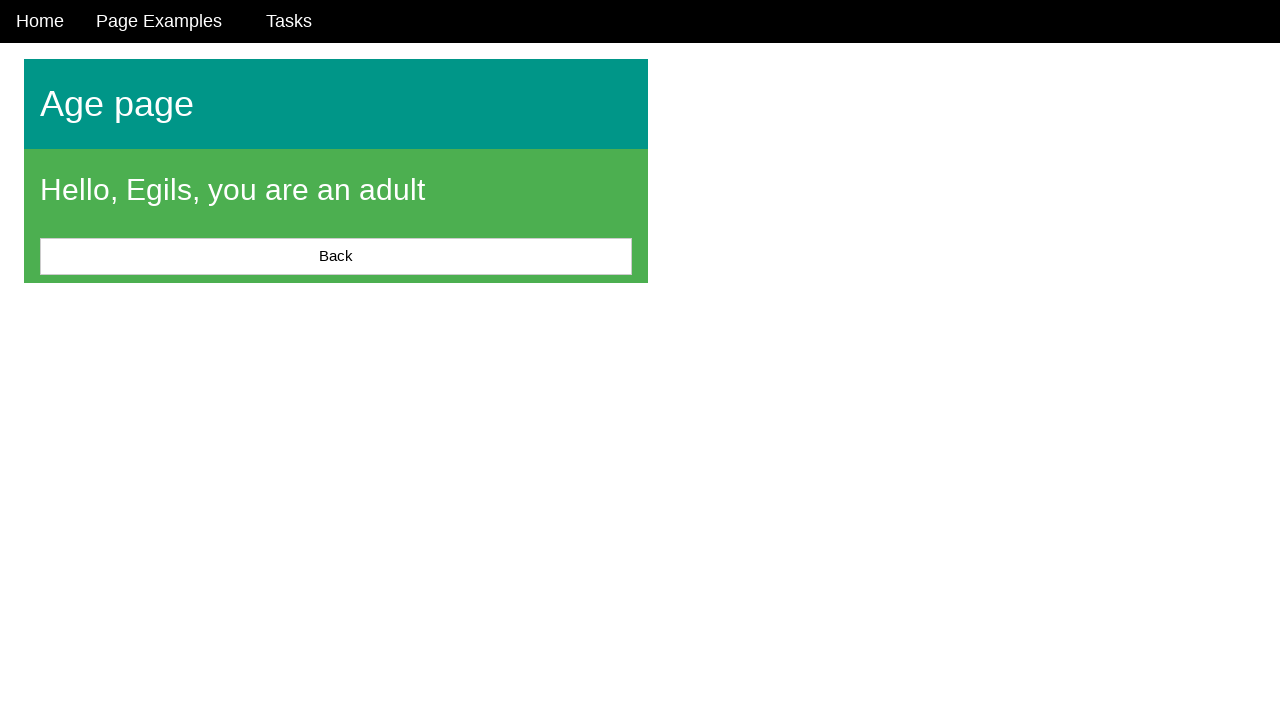

Message element loaded on page
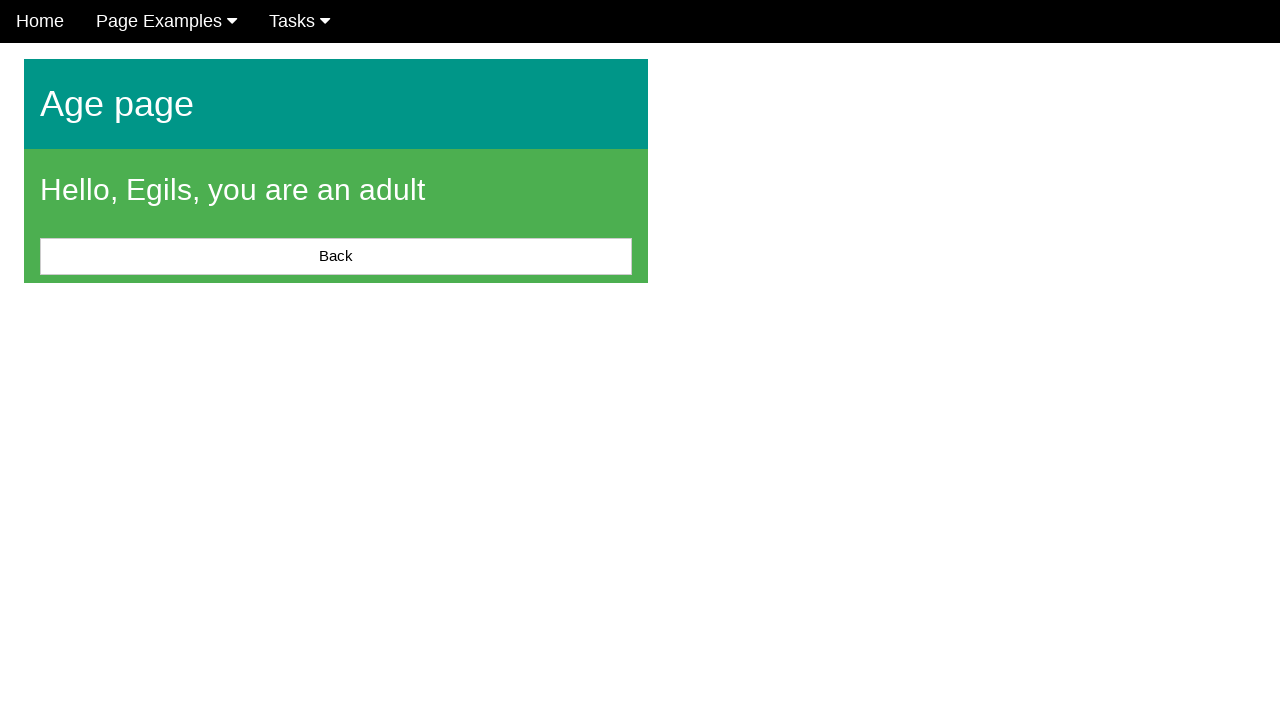

Located message element
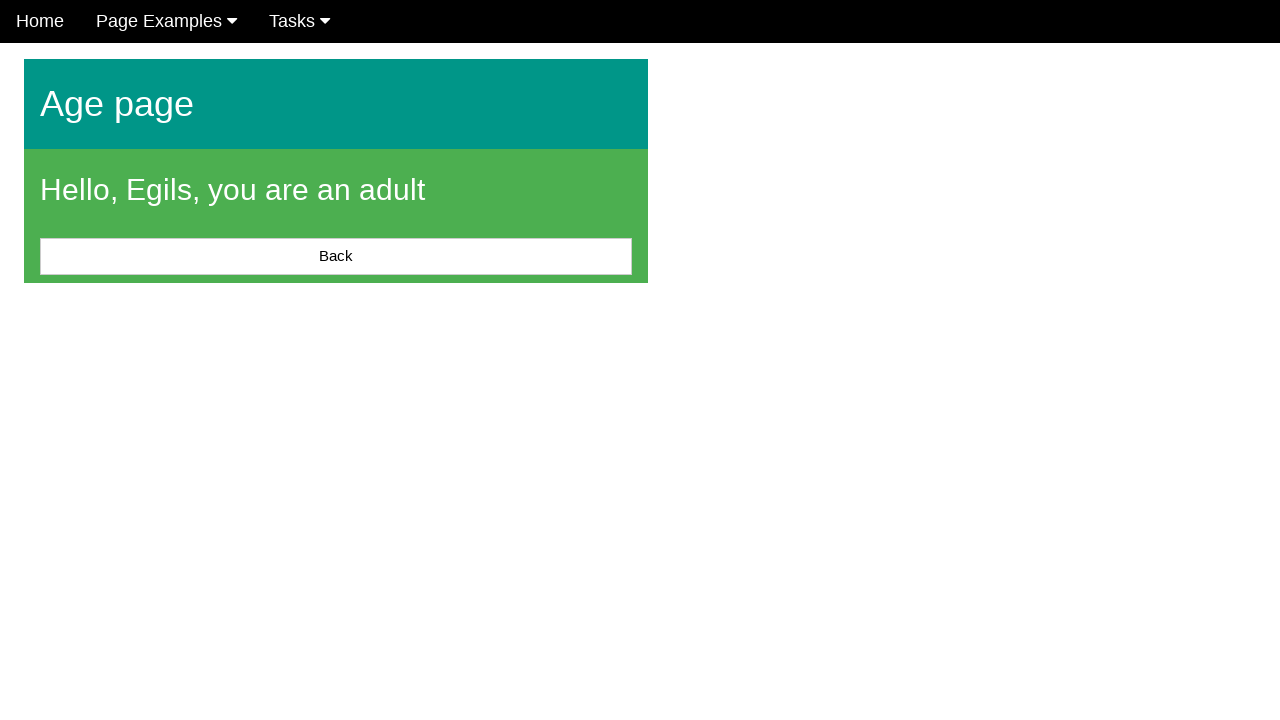

Verified message displays 'Hello, Egils, you are an adult' for adult user
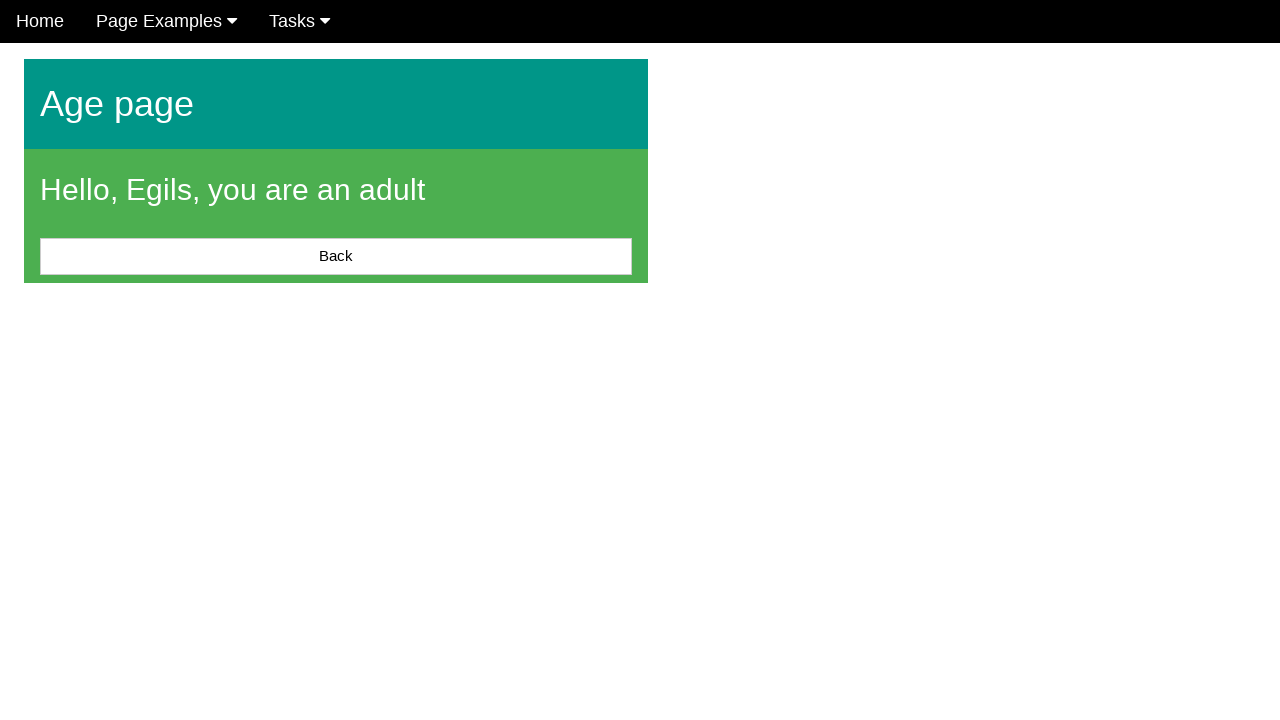

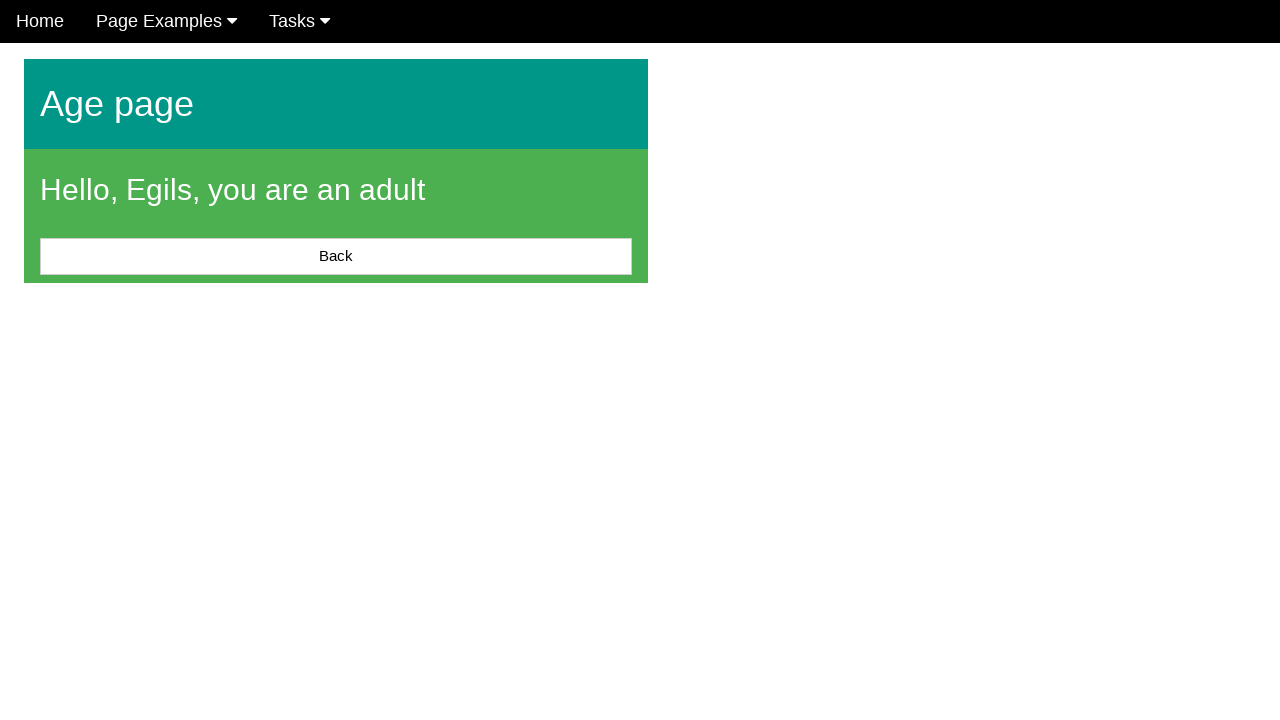